Tests DuckDuckGo search functionality using class name and relative XPath to locate the search input, enters a query and submits.

Starting URL: http://www.duckduckgo.com

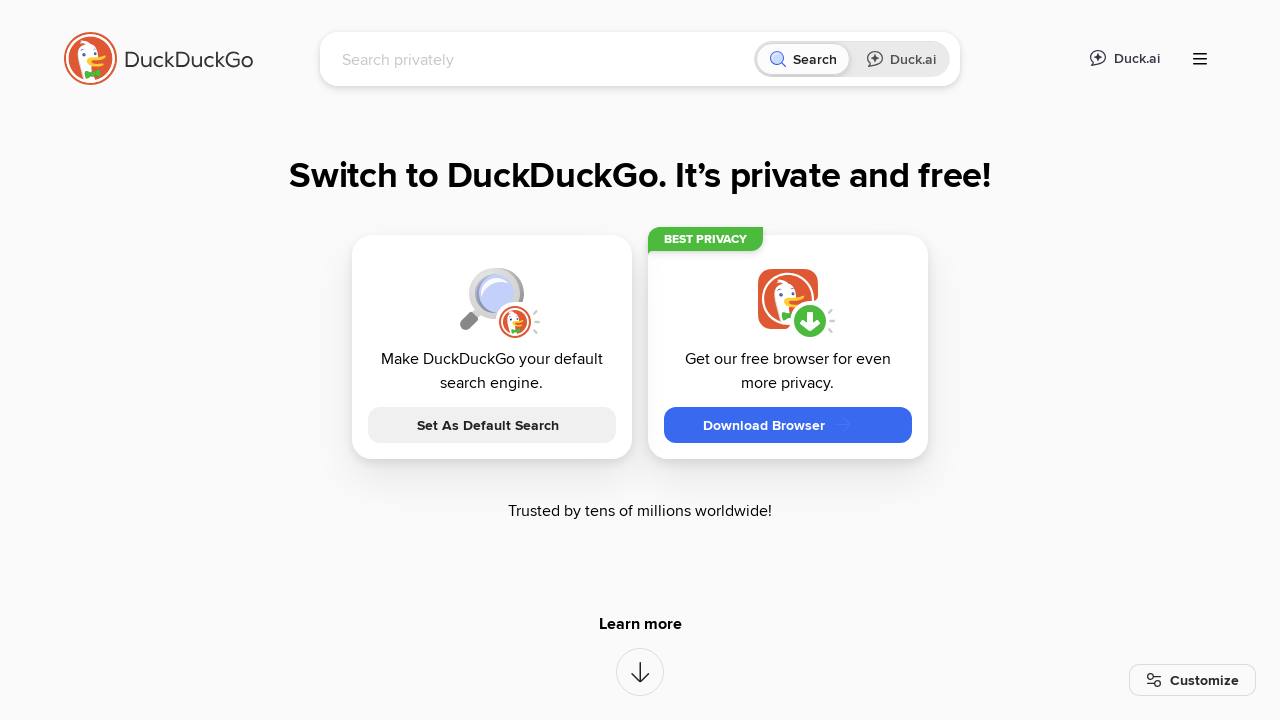

Filled search input with 'automation' query on input[name='q']
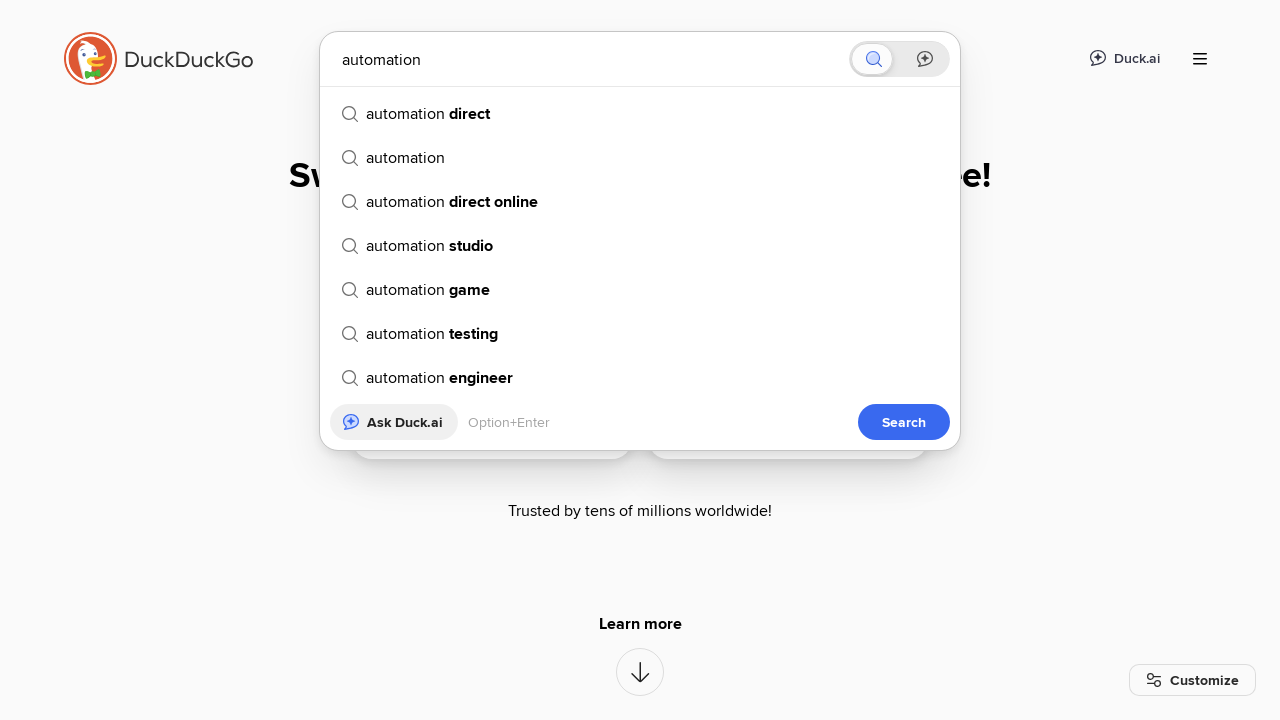

Pressed Enter to submit search on input[name='q']
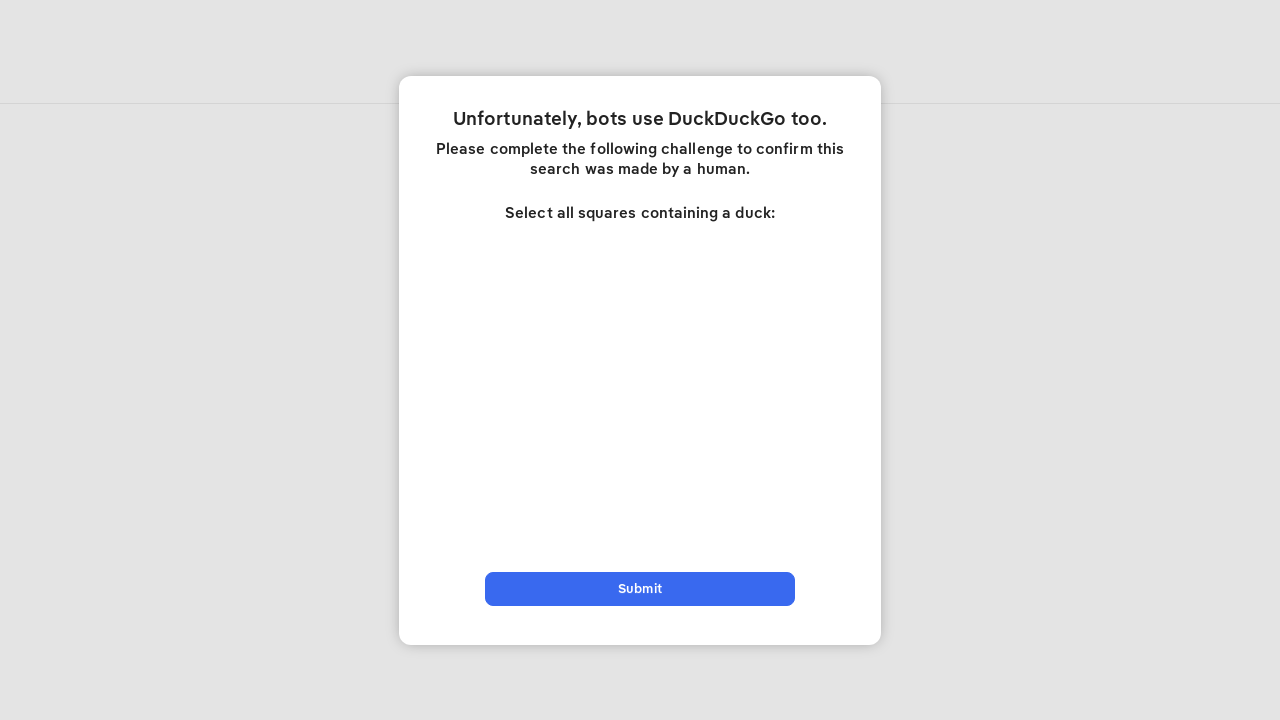

Search results page loaded
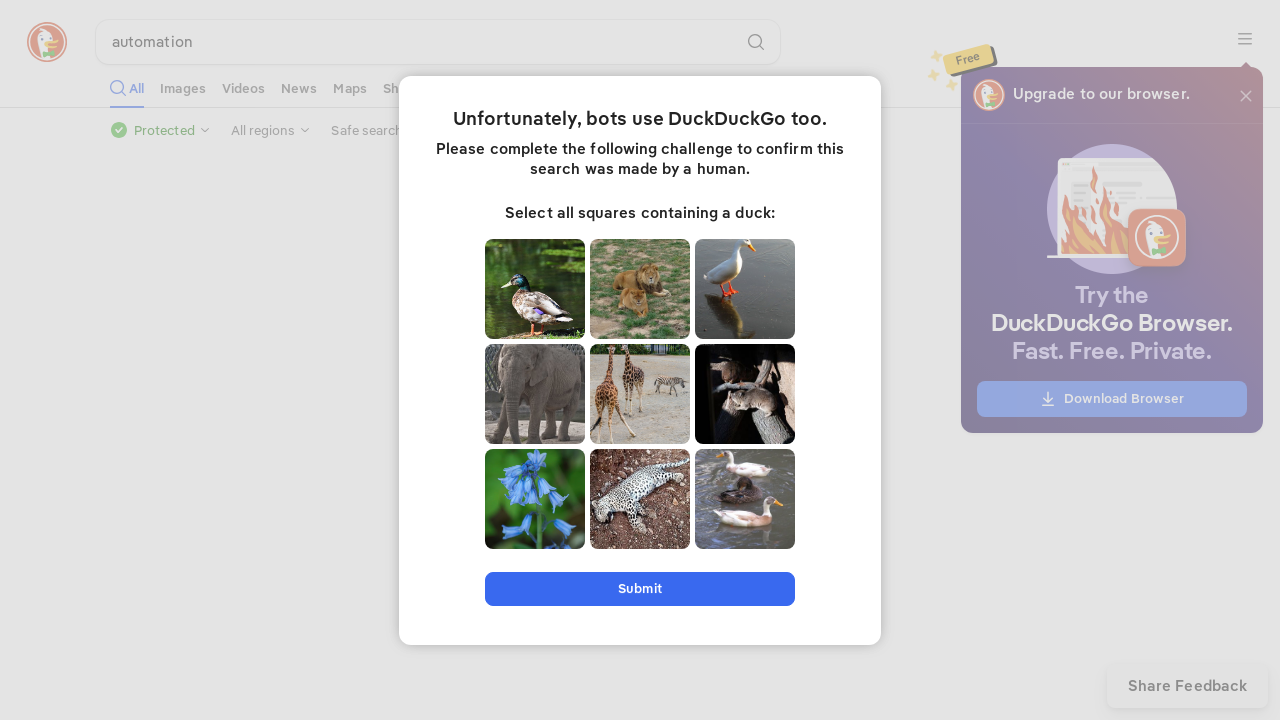

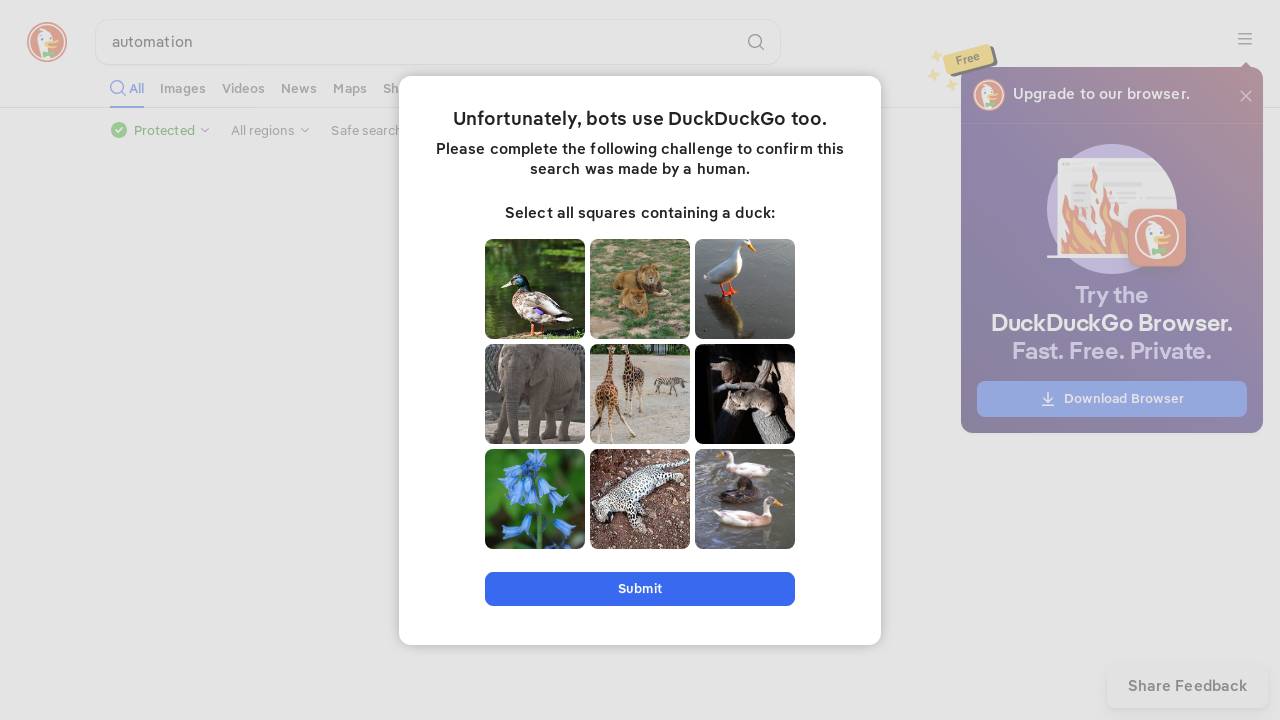